Tests A/B testing opt-out by adding a cookie before visiting the A/B test page, then verifying the page shows no A/B test

Starting URL: http://the-internet.herokuapp.com

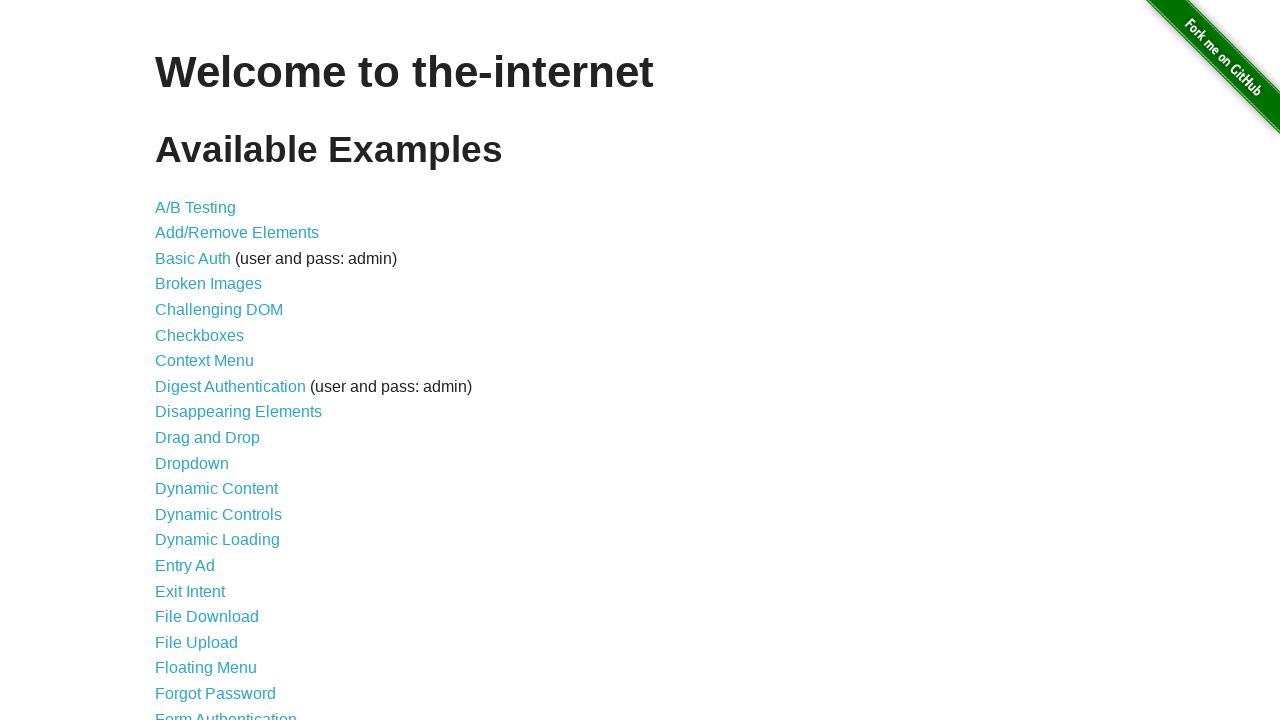

Added optimizelyOptOut cookie to opt out of A/B testing
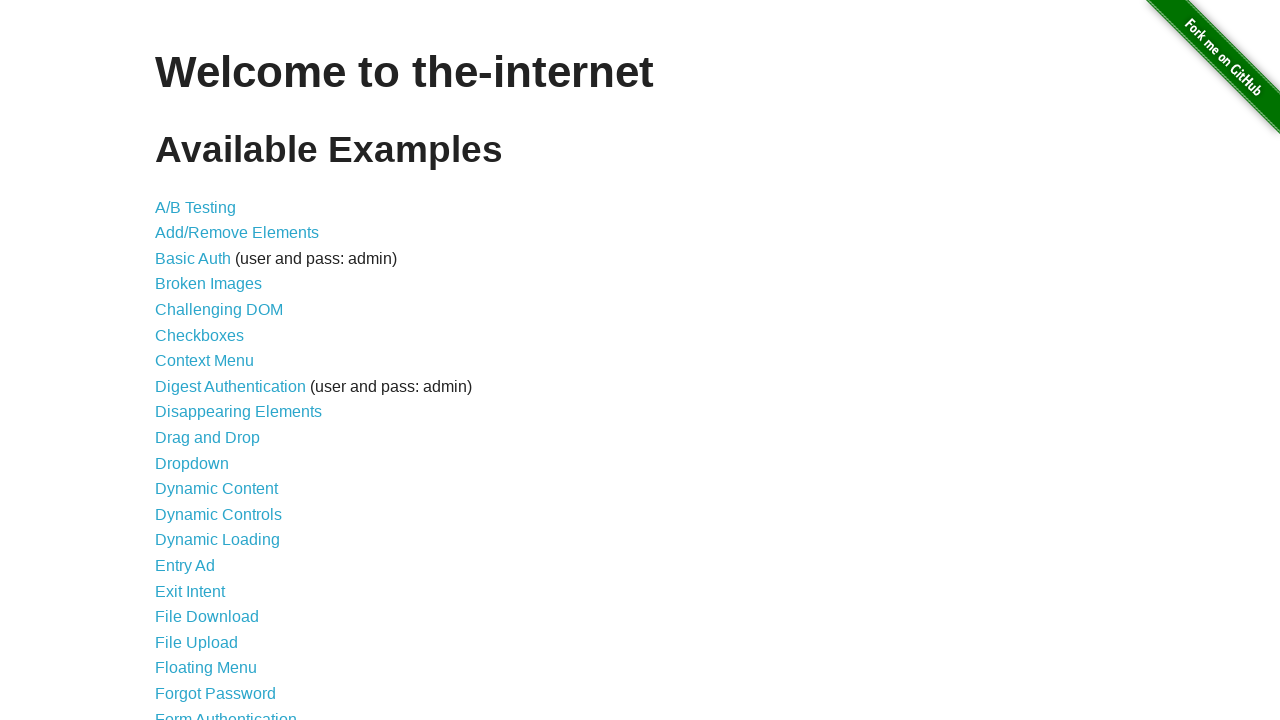

Navigated to A/B test page at http://the-internet.herokuapp.com/abtest
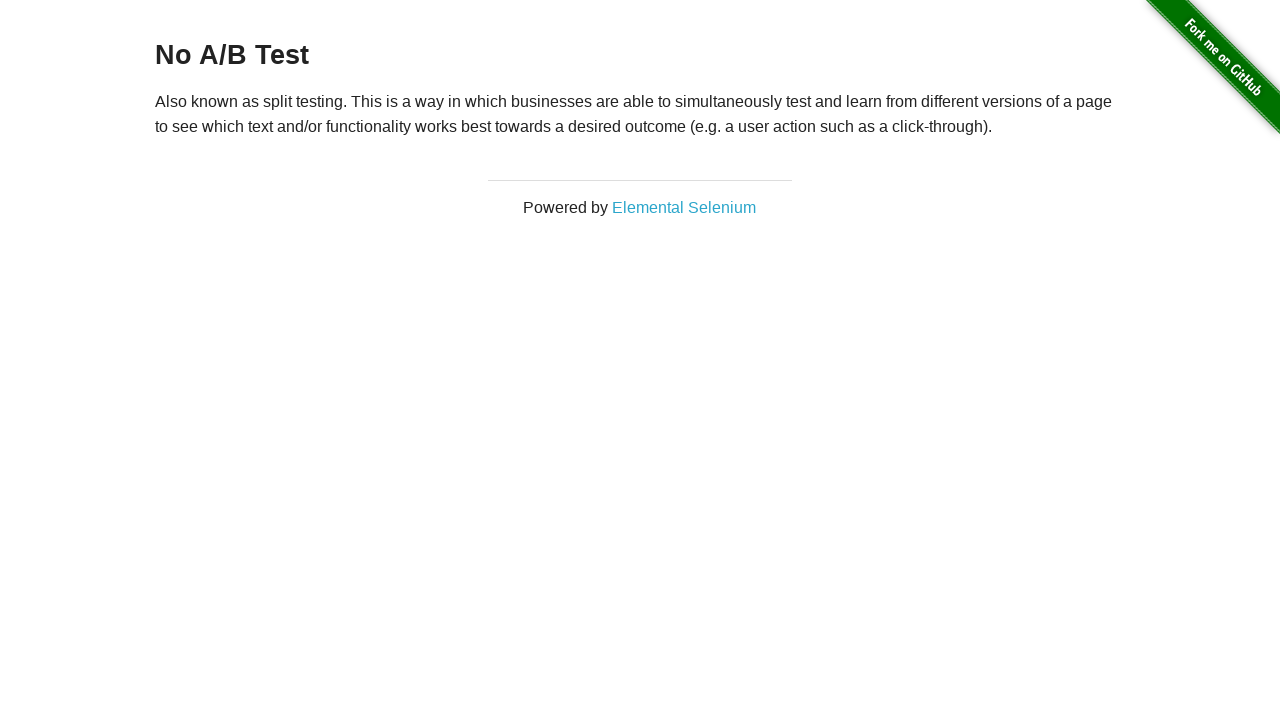

Waited for and verified h3 heading is present (showing No A/B Test)
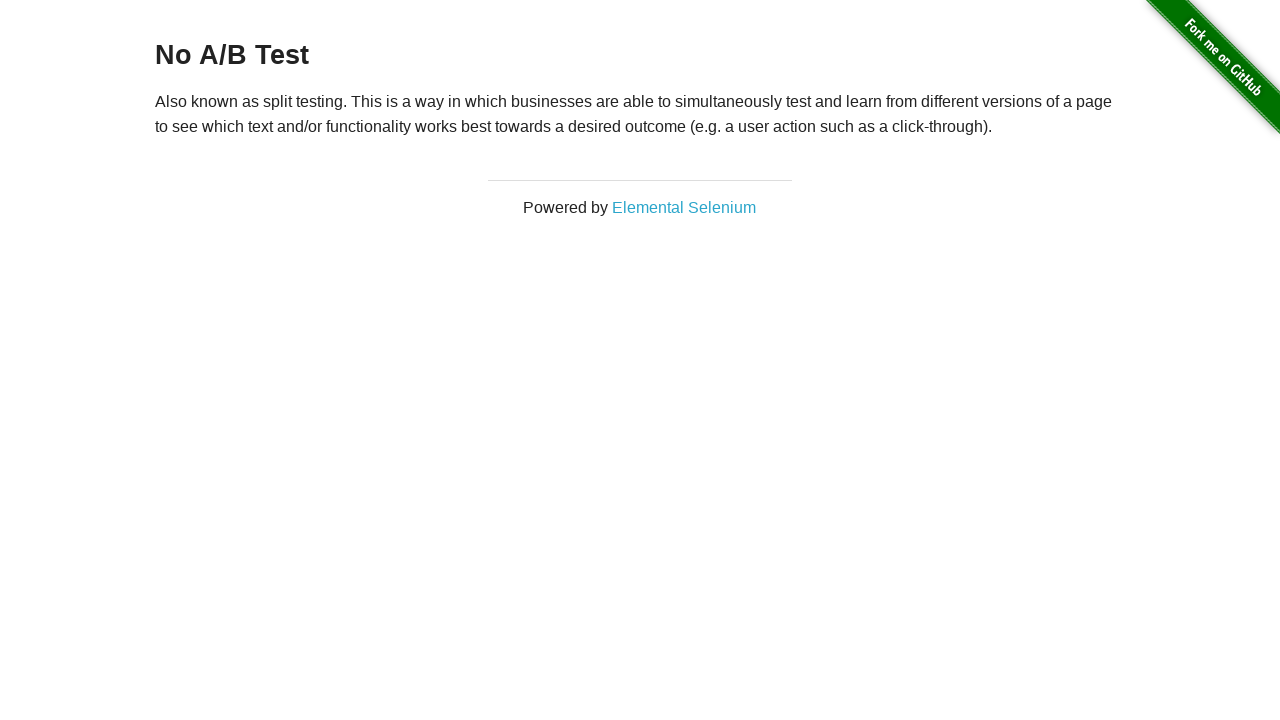

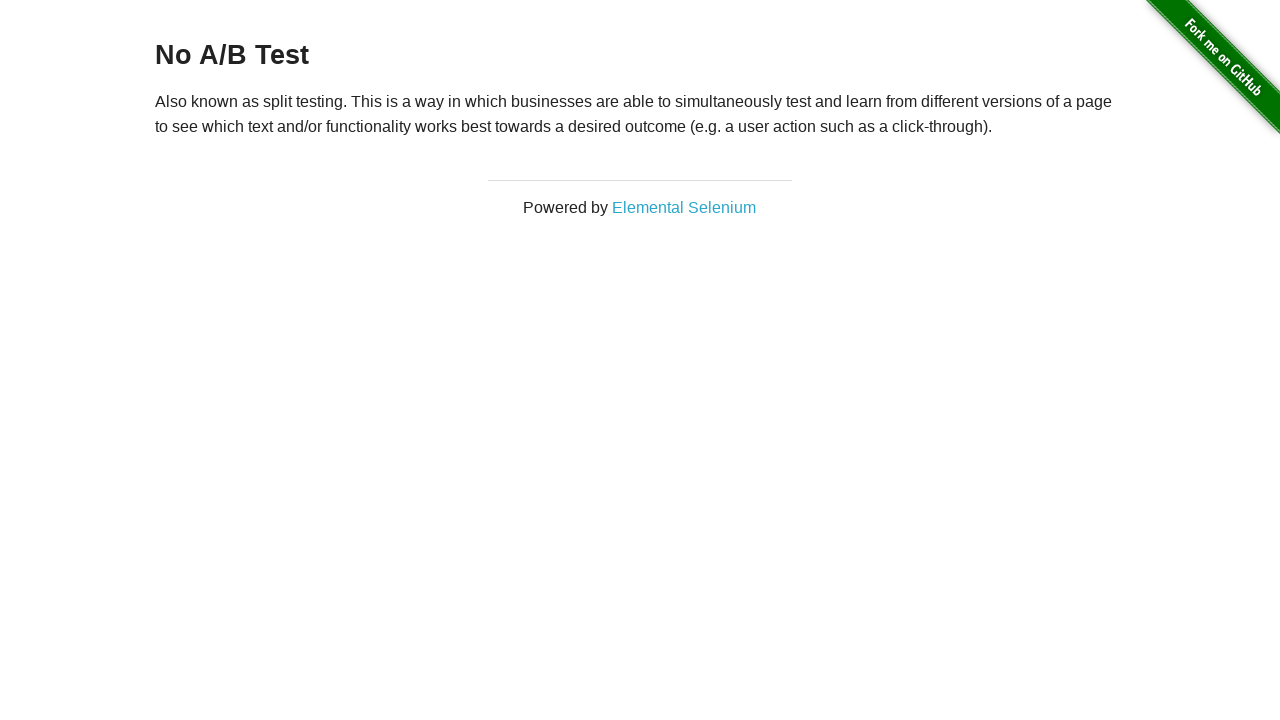